Tests the add/remove elements functionality by clicking the "Add Element" button 5 times and verifying that 5 delete buttons appear

Starting URL: http://the-internet.herokuapp.com/add_remove_elements/

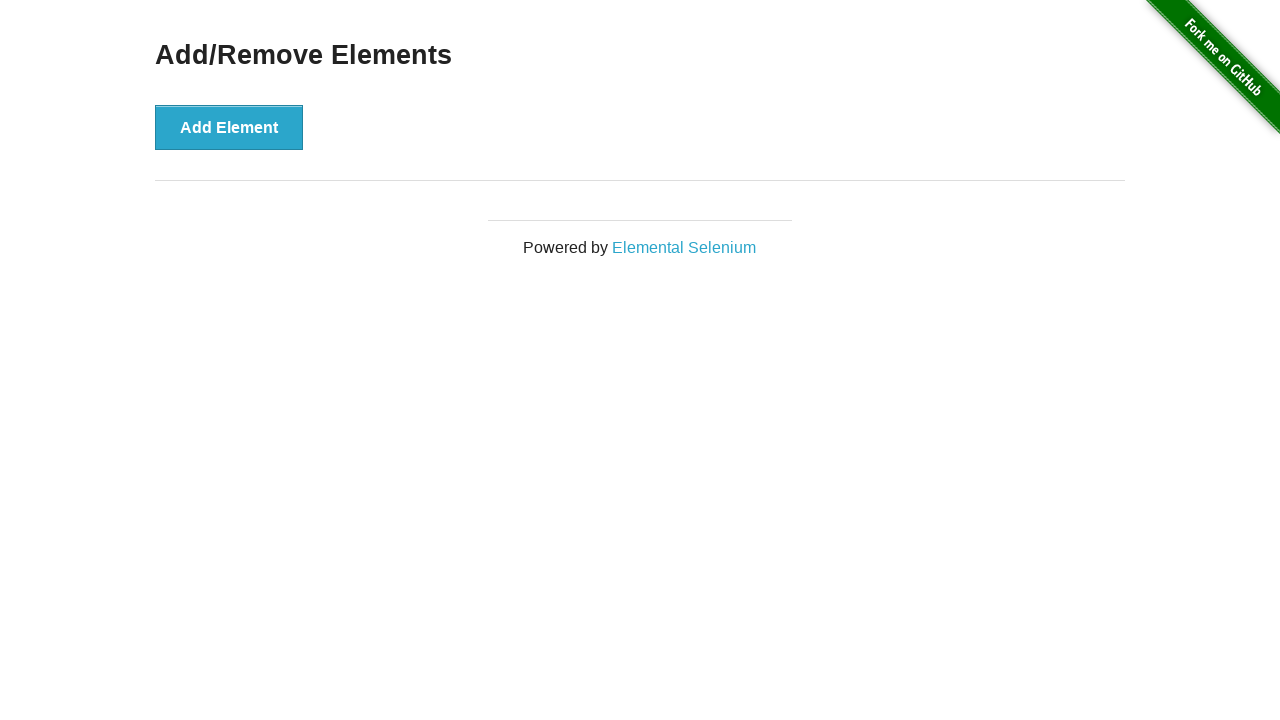

Navigated to add/remove elements page
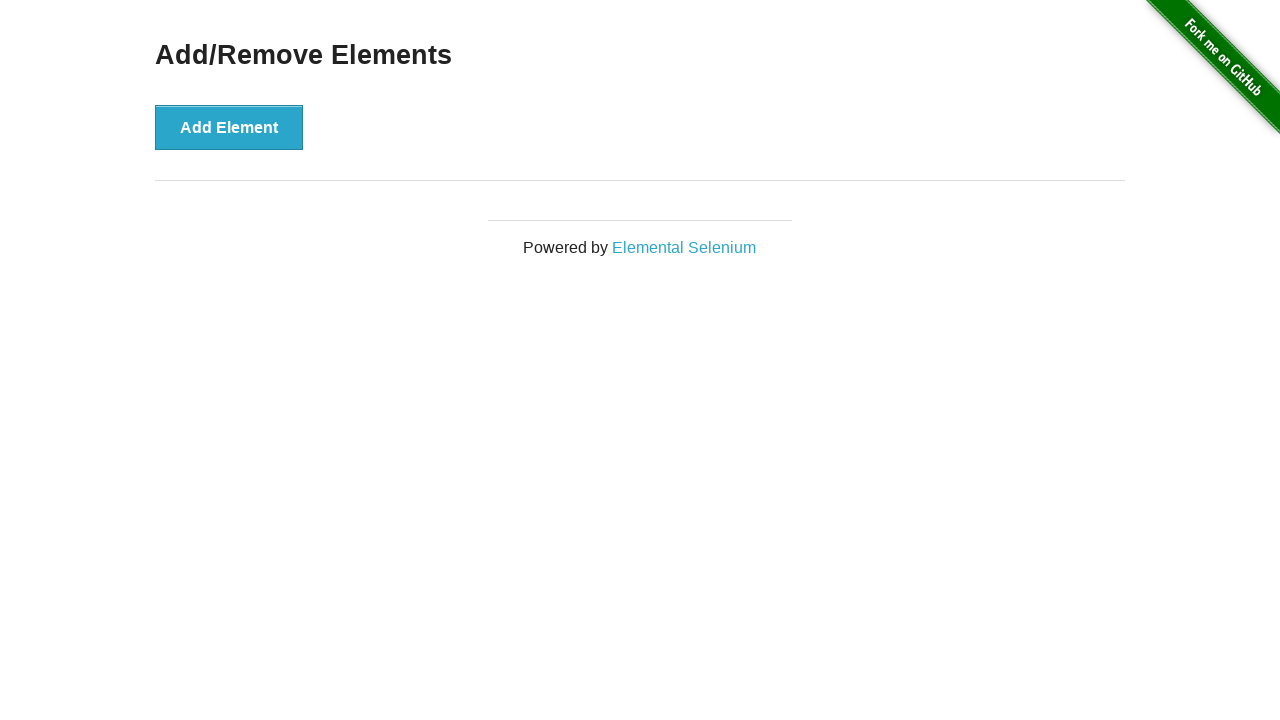

Clicked 'Add Element' button at (229, 127) on button[onclick='addElement()']
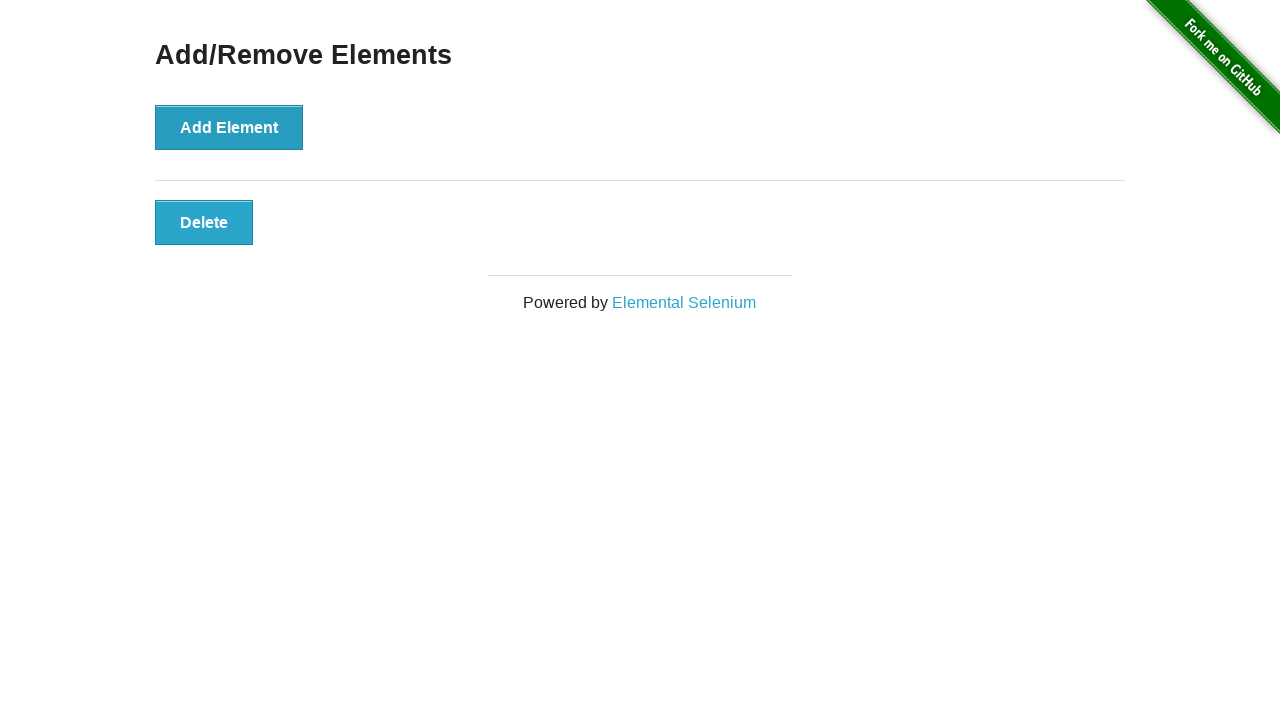

Clicked 'Add Element' button at (229, 127) on button[onclick='addElement()']
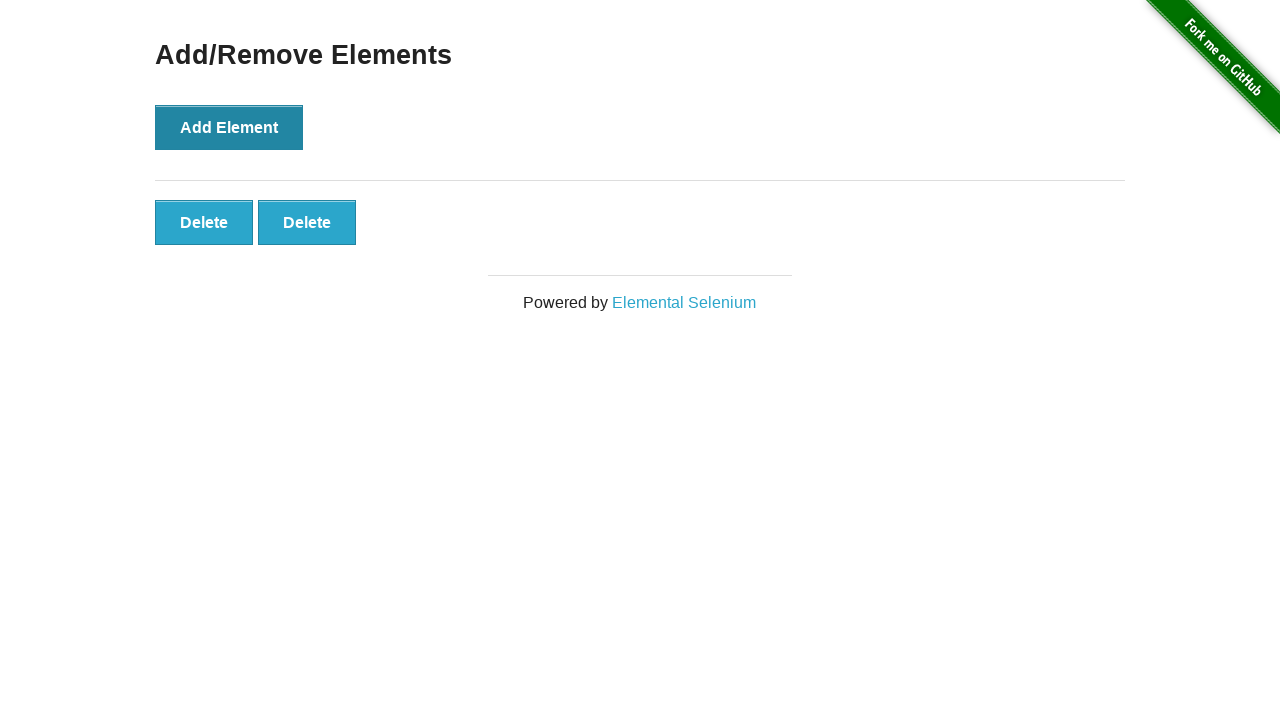

Clicked 'Add Element' button at (229, 127) on button[onclick='addElement()']
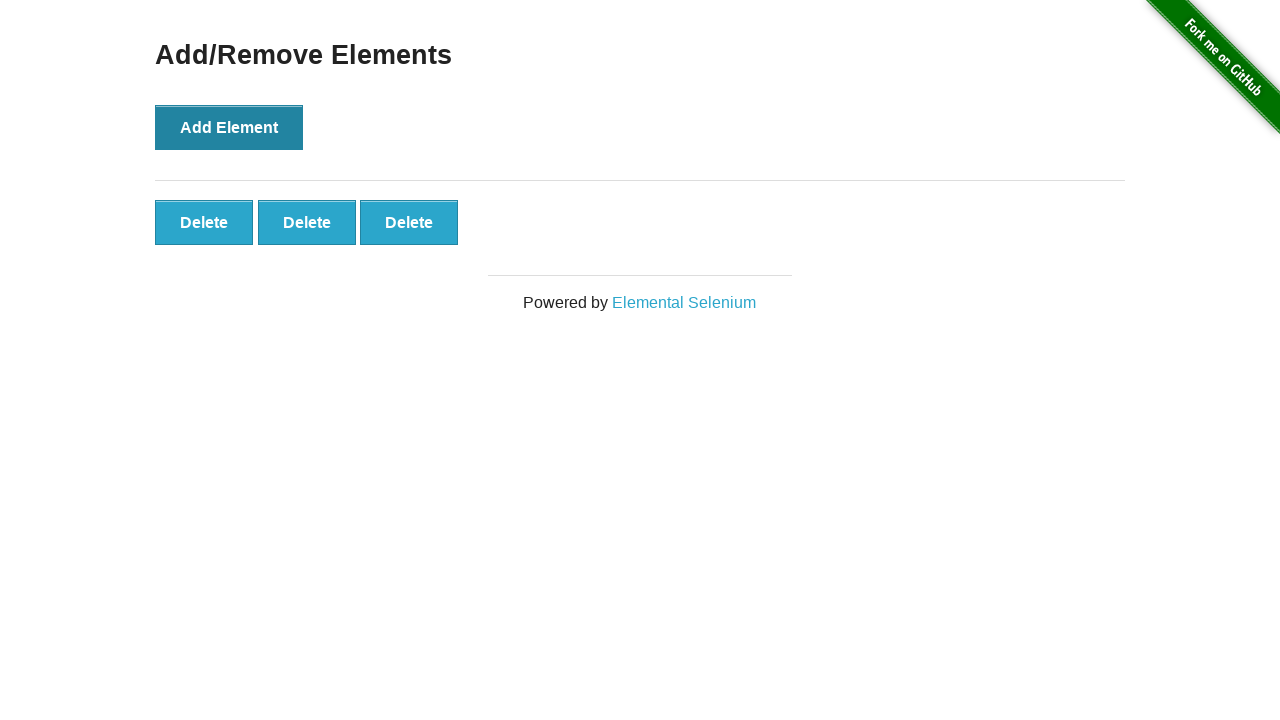

Clicked 'Add Element' button at (229, 127) on button[onclick='addElement()']
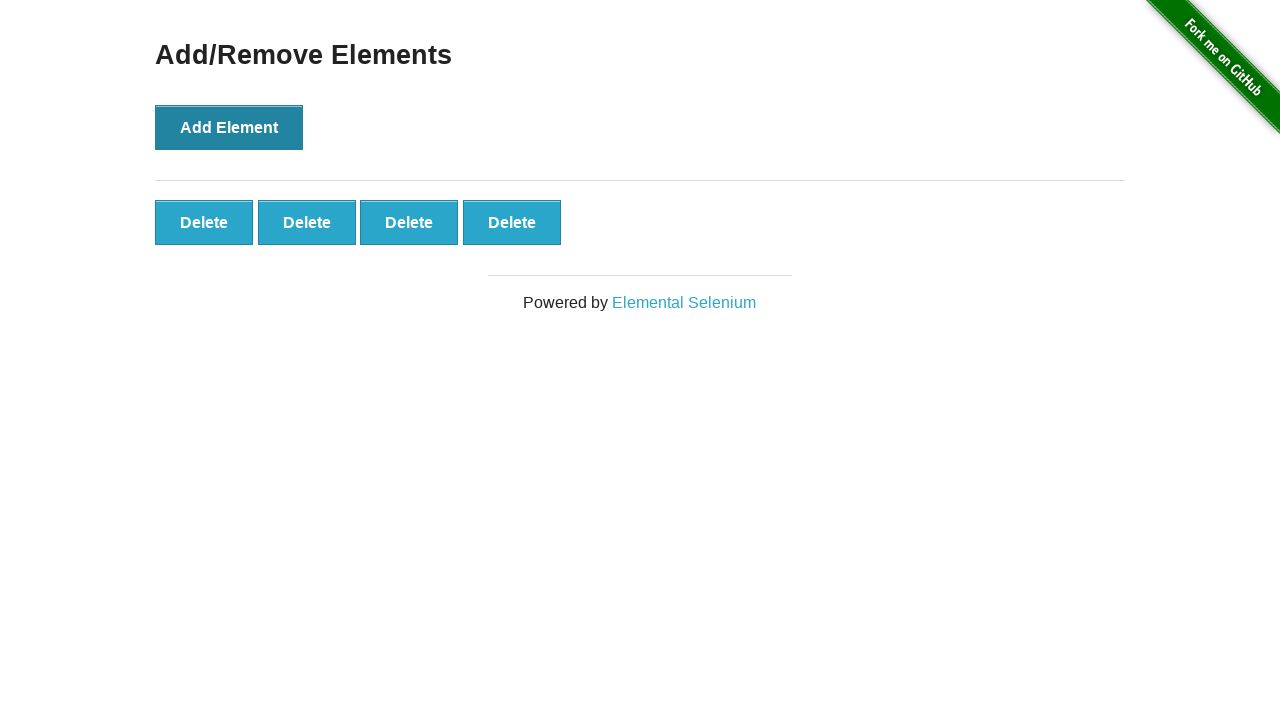

Clicked 'Add Element' button at (229, 127) on button[onclick='addElement()']
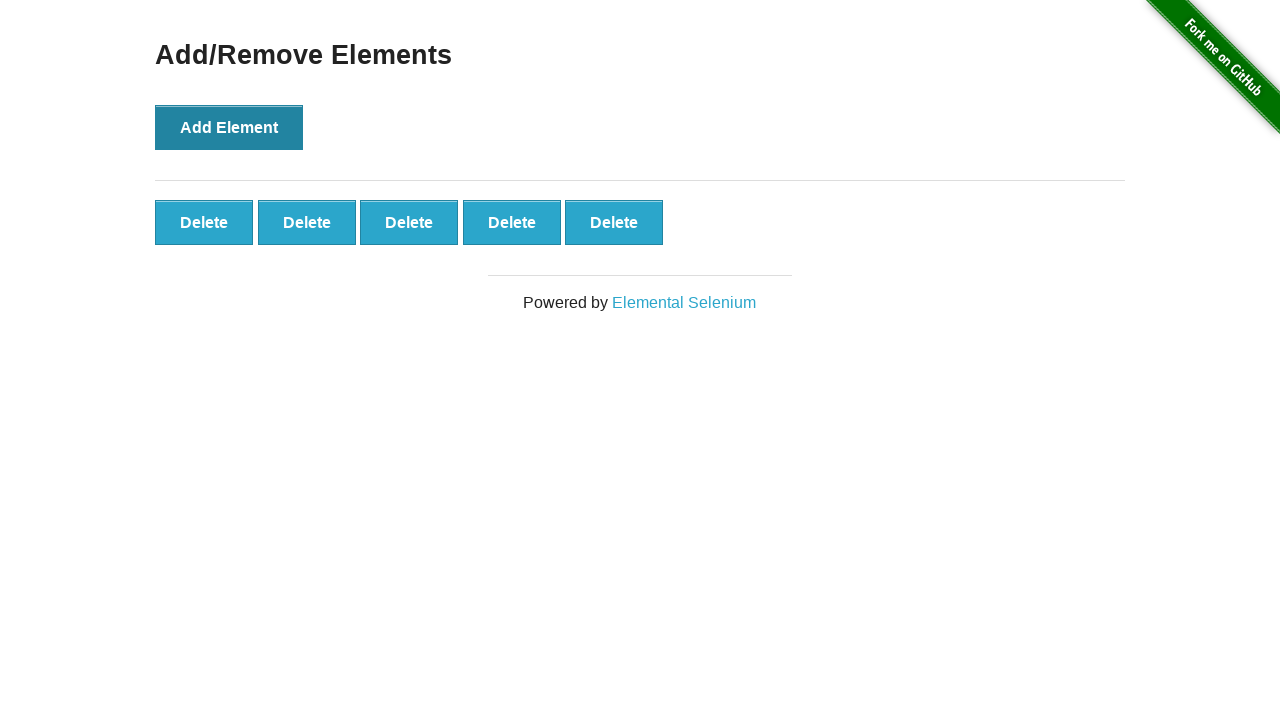

Verified that delete buttons appeared after adding elements
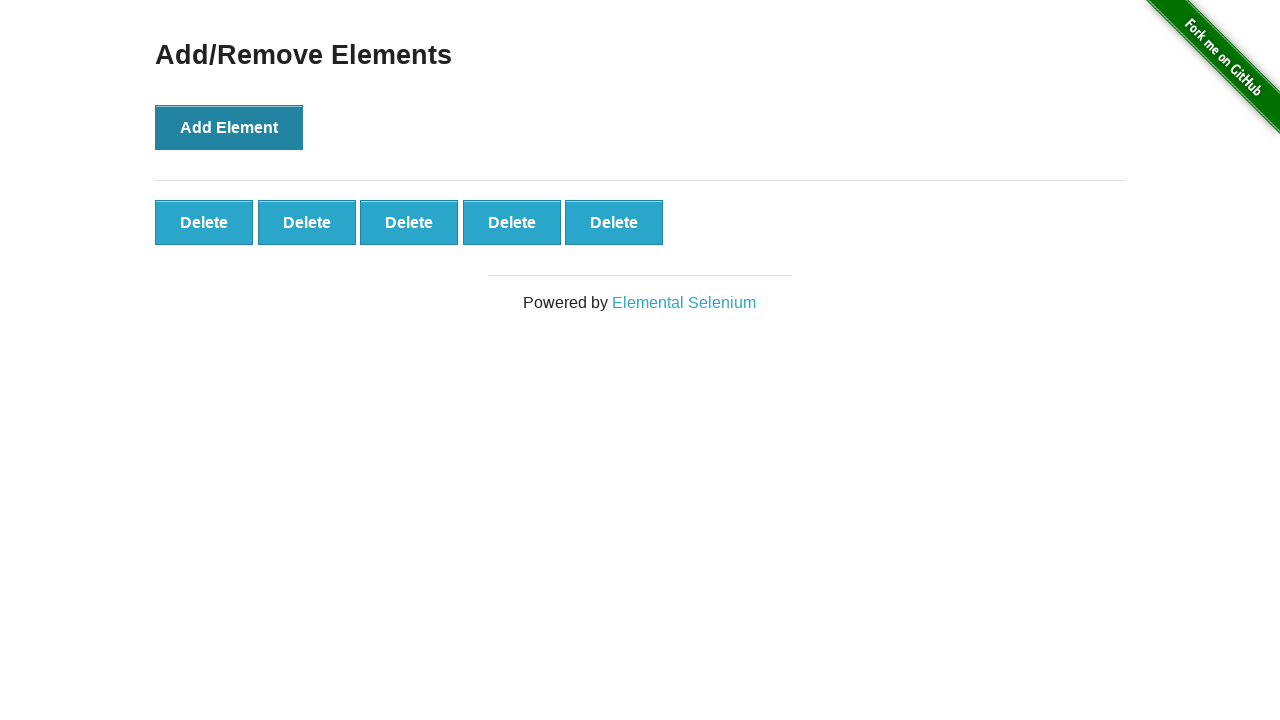

Confirmed that exactly 5 delete buttons are present
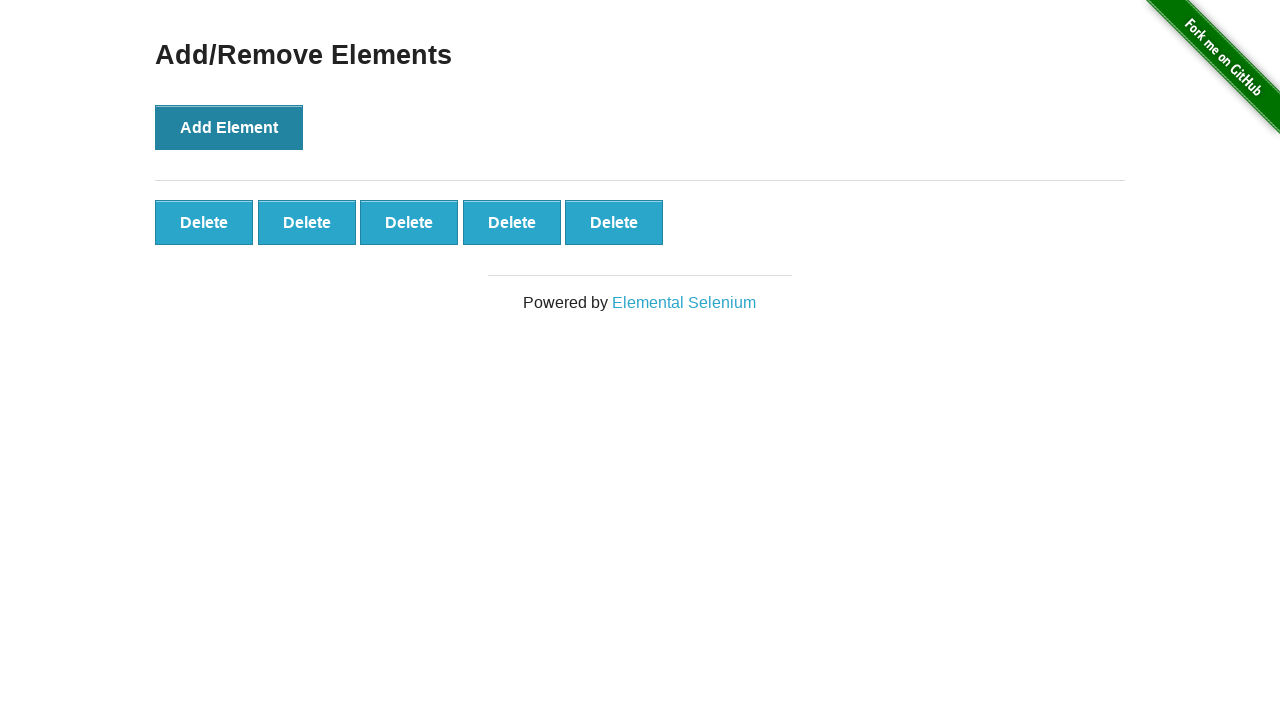

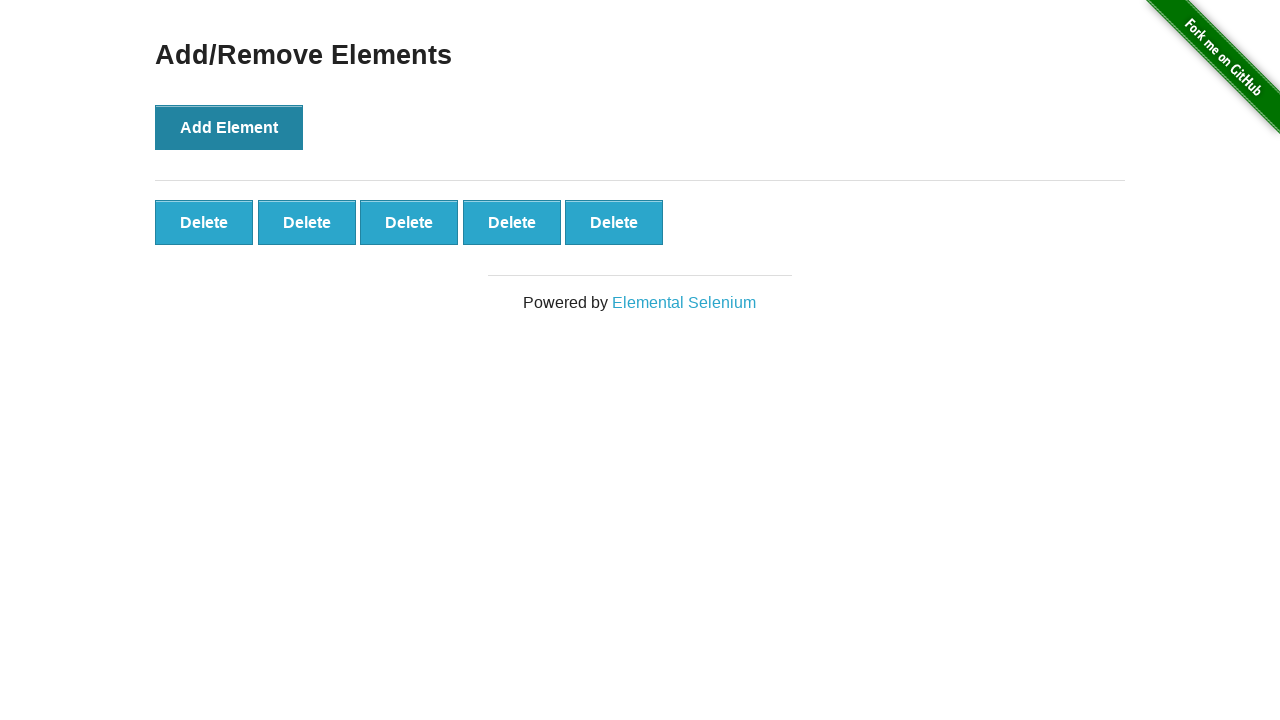